Tests tooltip functionality on jQuery UI demo page by interacting with an age input field inside an iframe

Starting URL: https://jqueryui.com/tooltip/

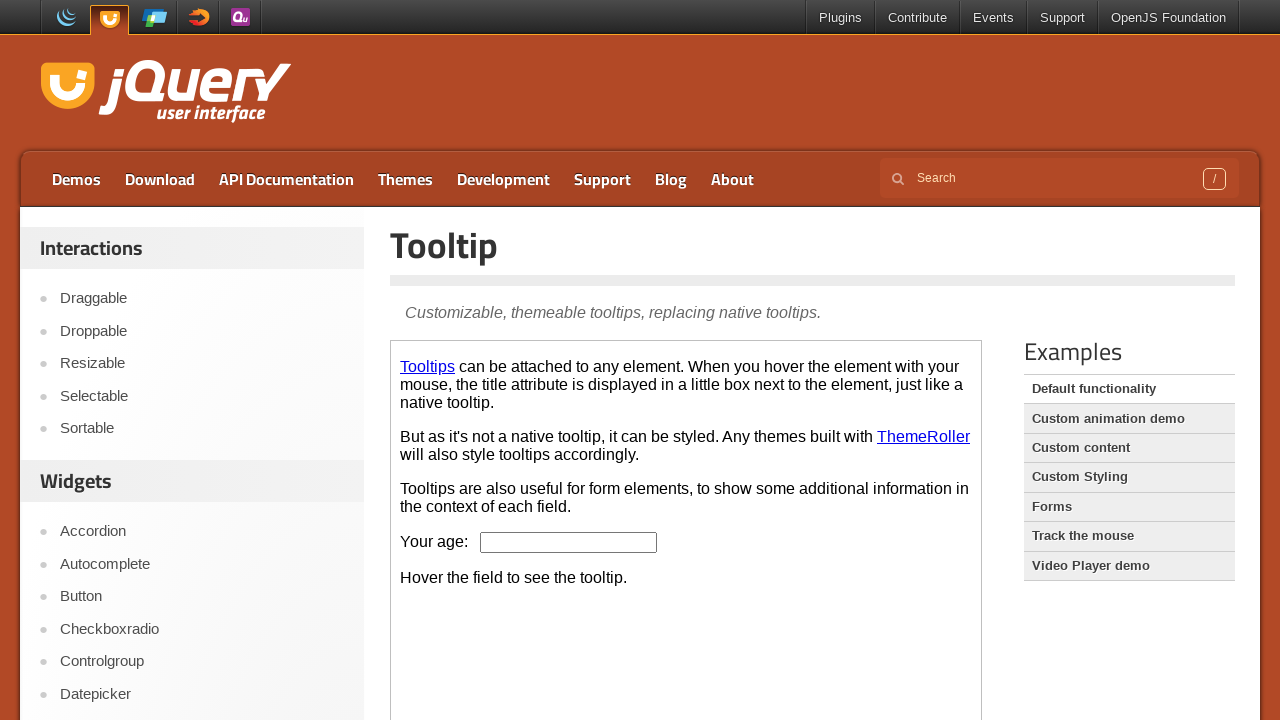

Located the iframe containing the tooltip demo
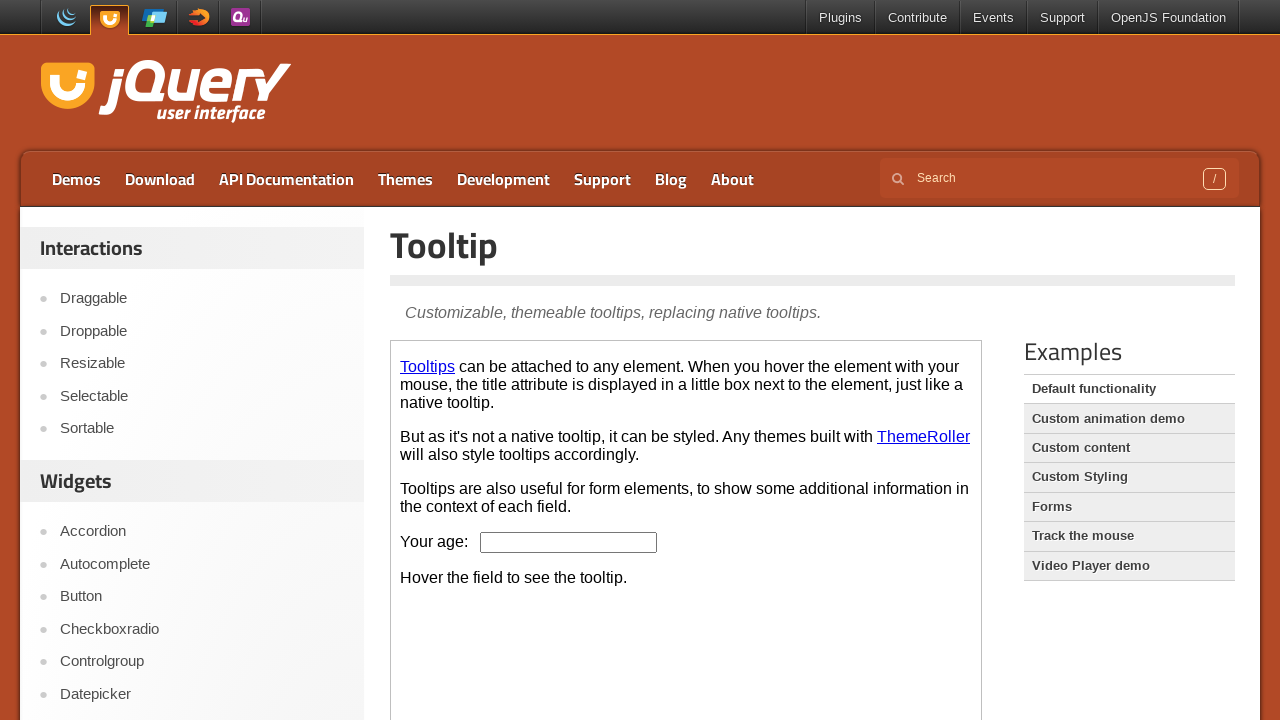

Located the age input field inside the iframe
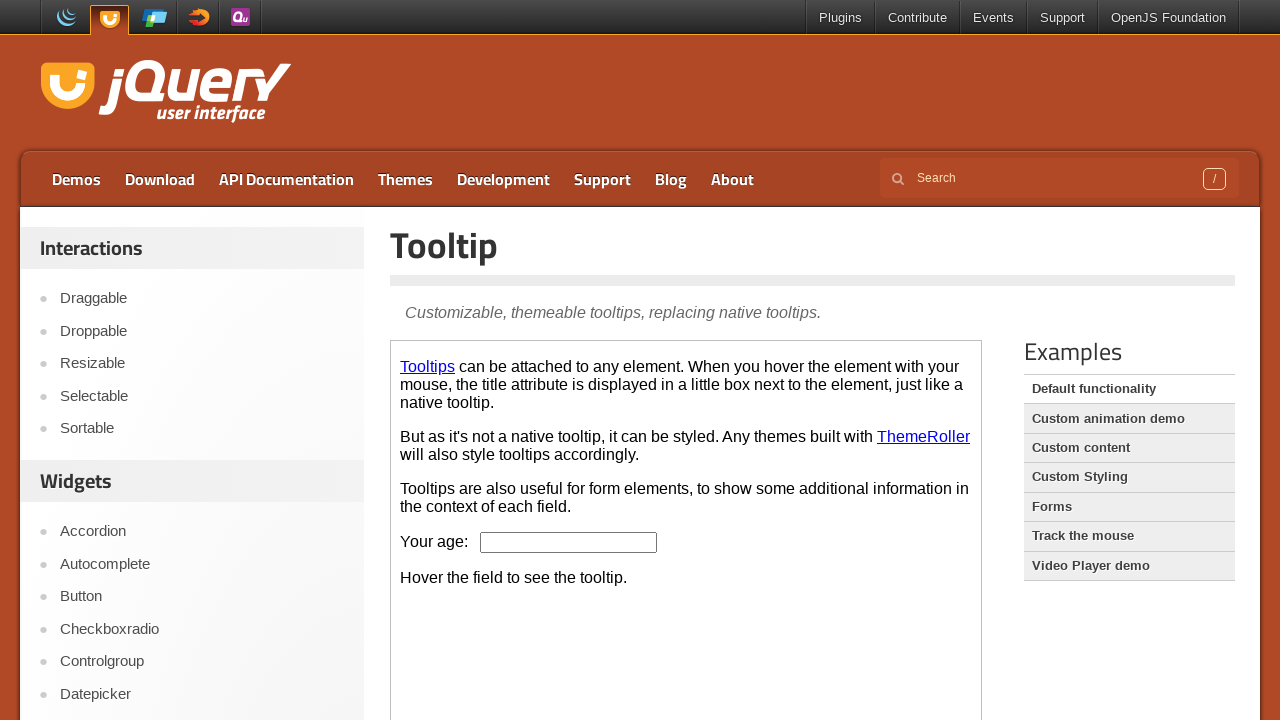

Retrieved tooltip text: 'We ask for your age only for statistical purposes.'
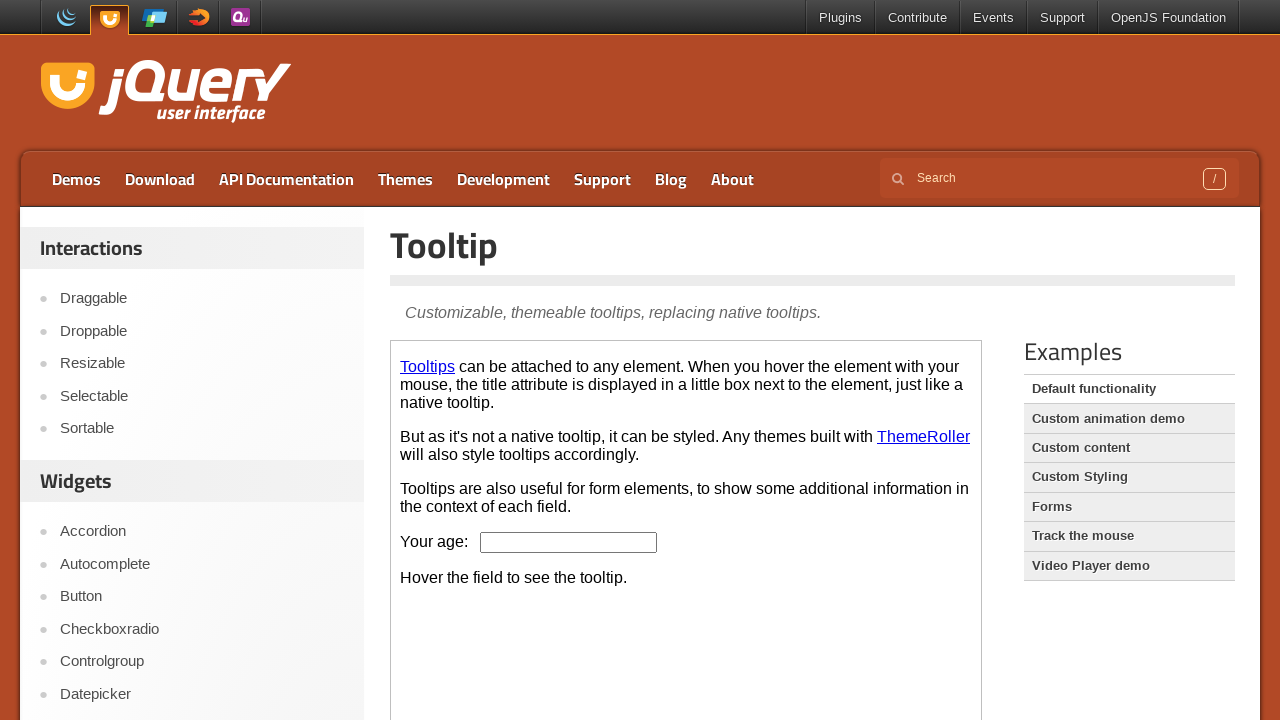

Filled the age input field with '23' on iframe >> nth=0 >> internal:control=enter-frame >> #age
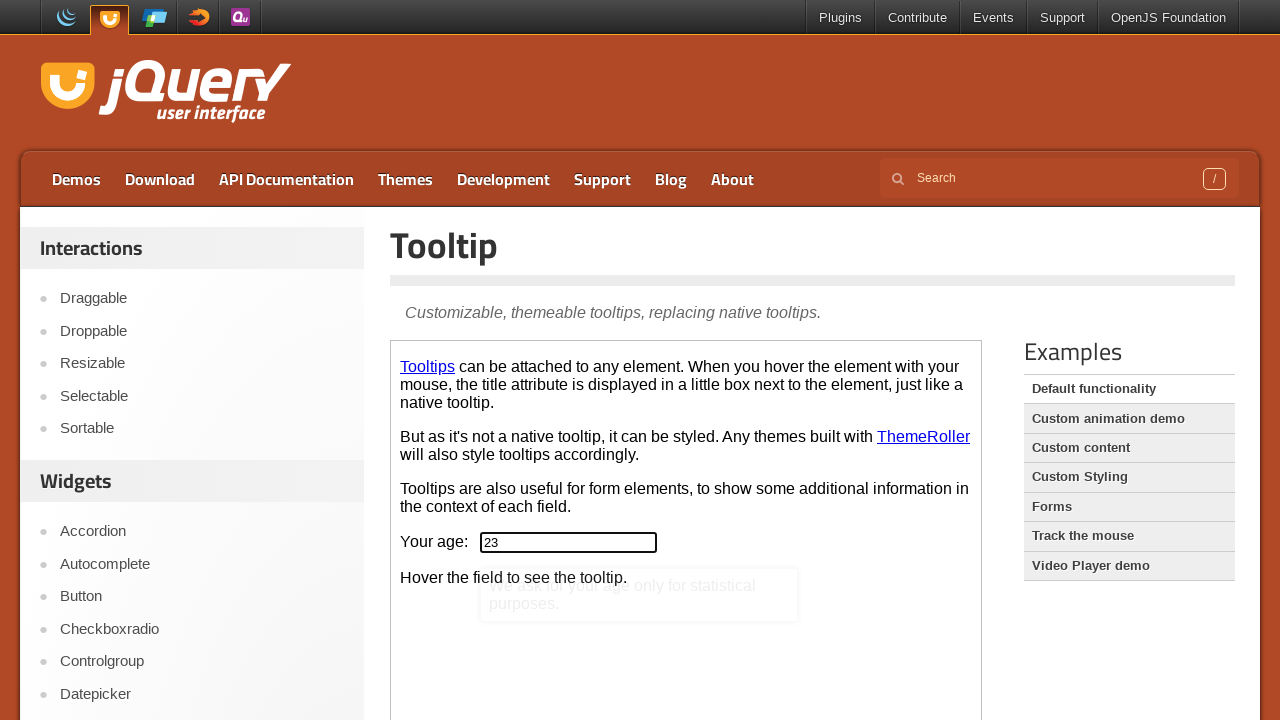

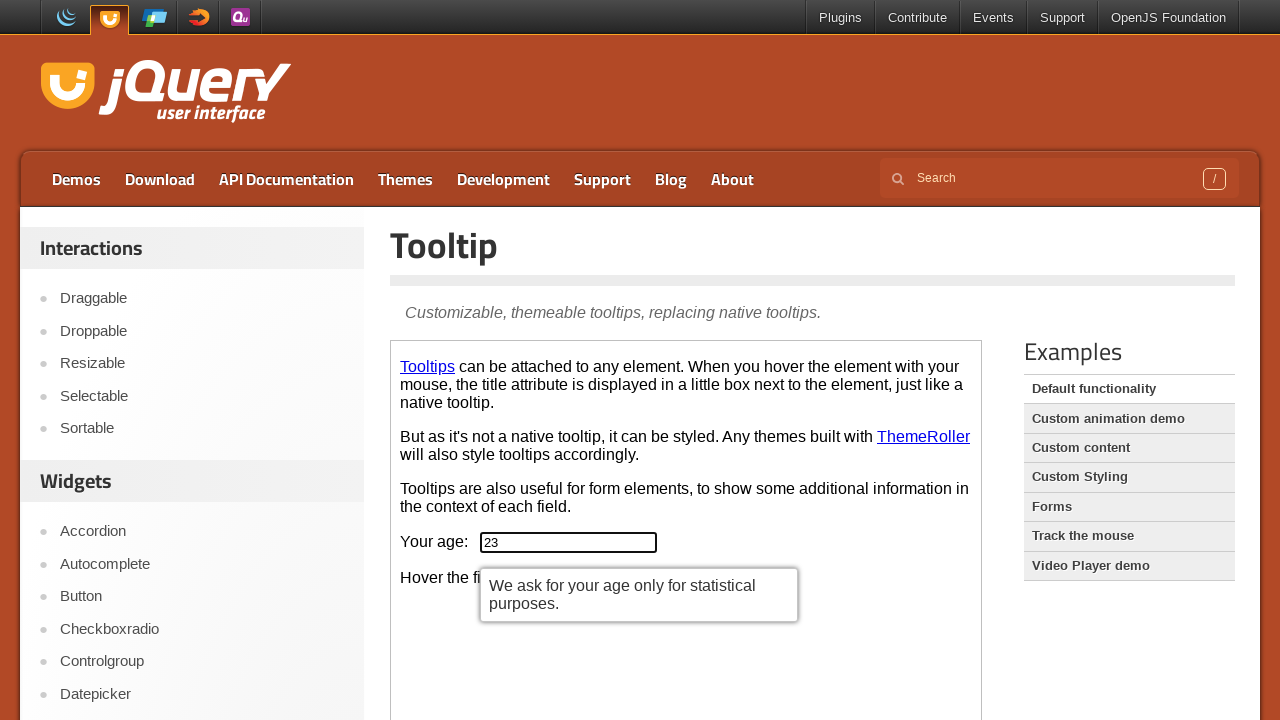